Tests handling of JavaScript alert dialogs by clicking buttons that trigger confirm and prompt dialogs, then accepting them with appropriate responses

Starting URL: https://demoqa.com/alerts

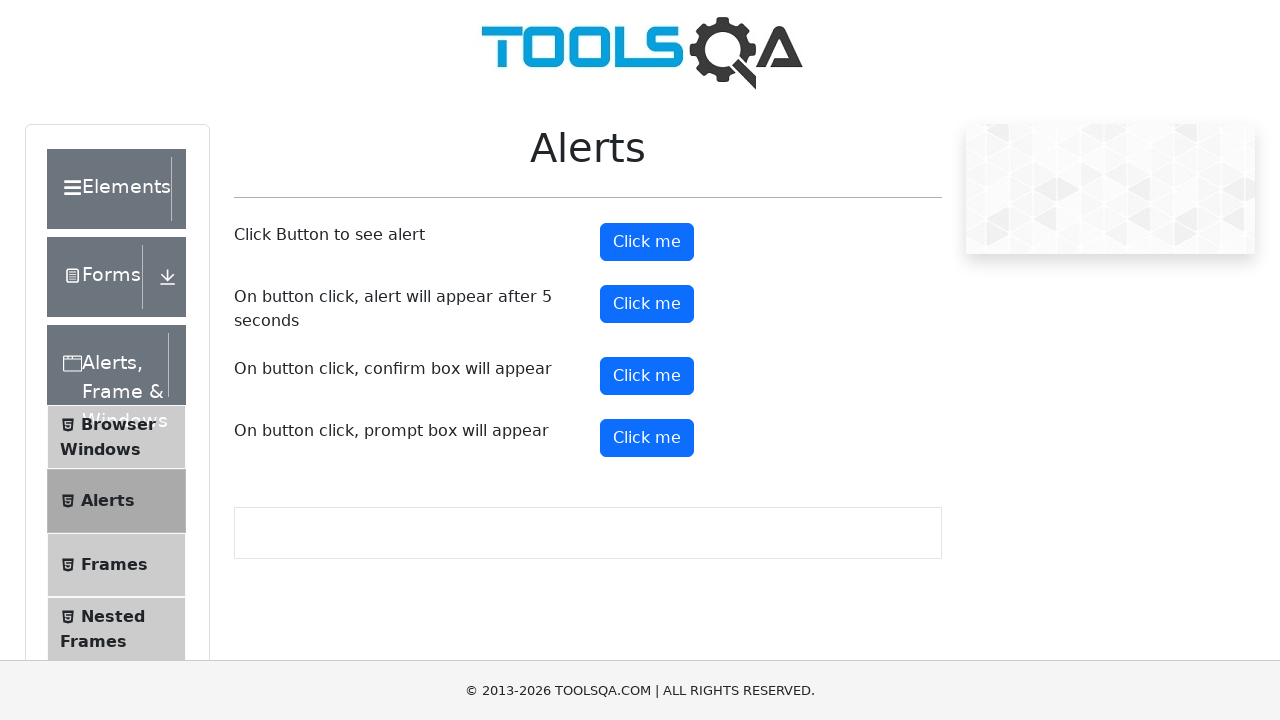

Set up handler for confirm dialog
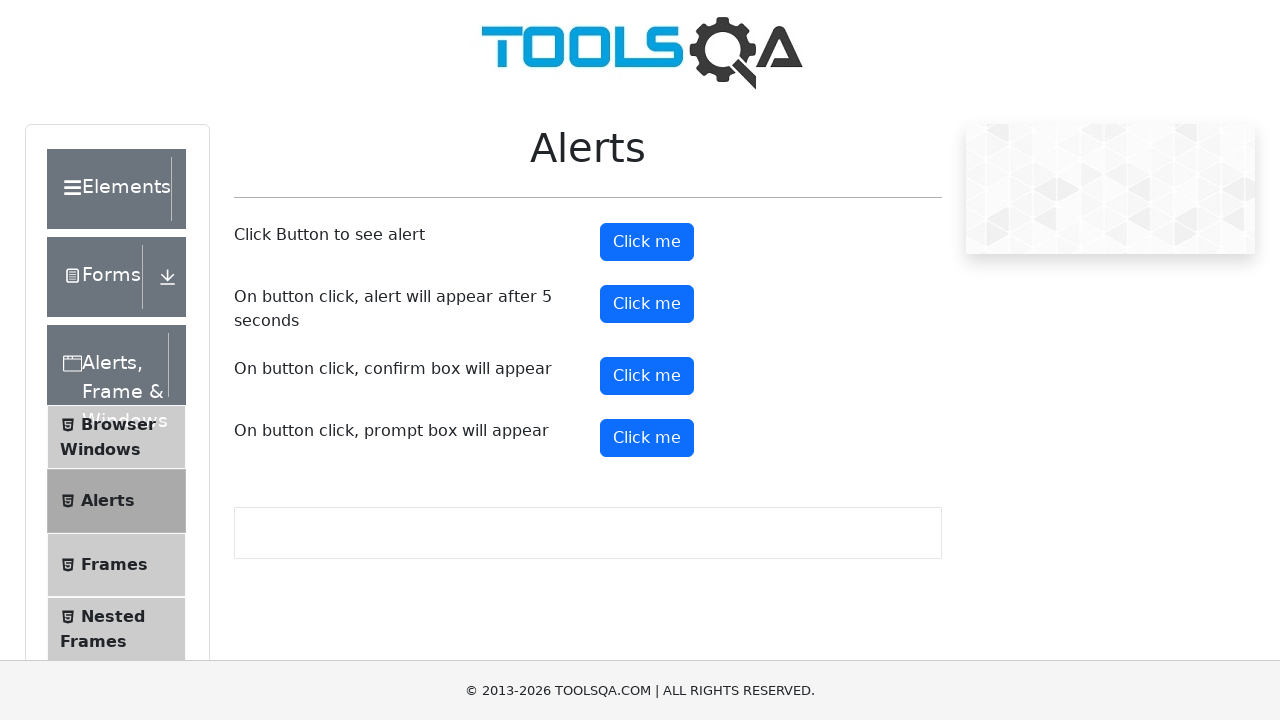

Clicked confirm button to trigger confirm dialog at (647, 376) on #confirmButton
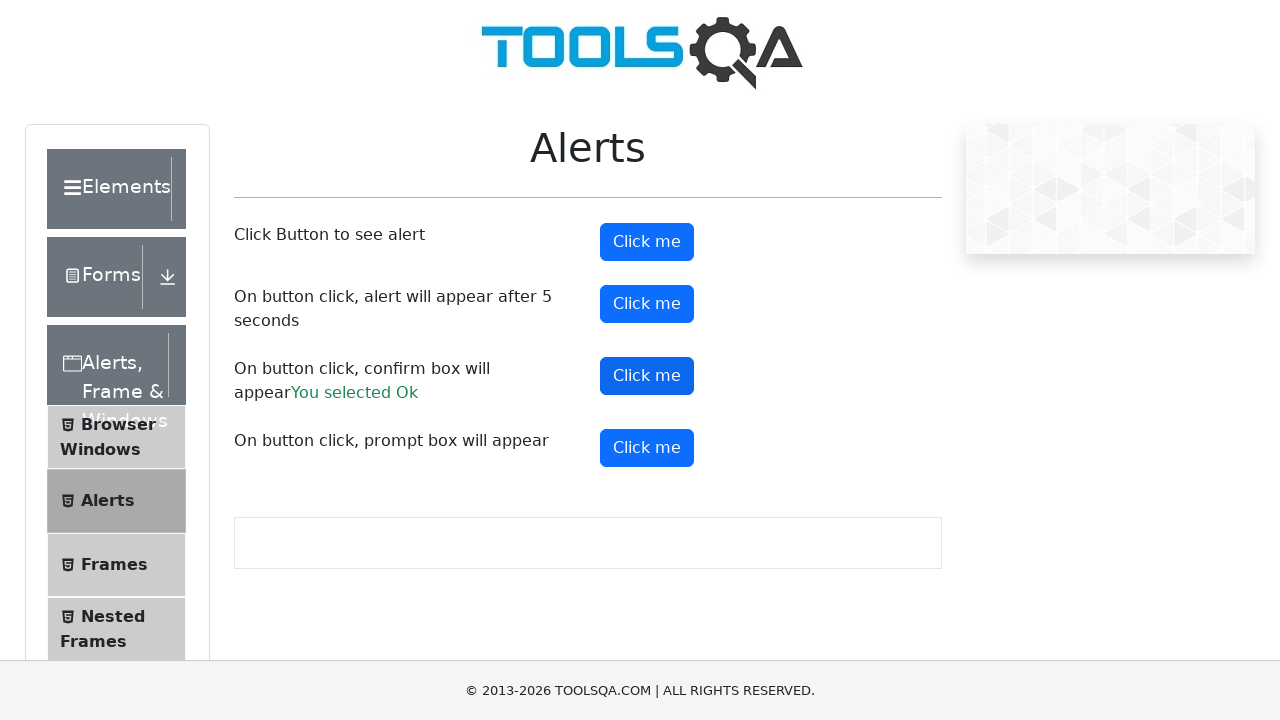

Set up handler for prompt dialog
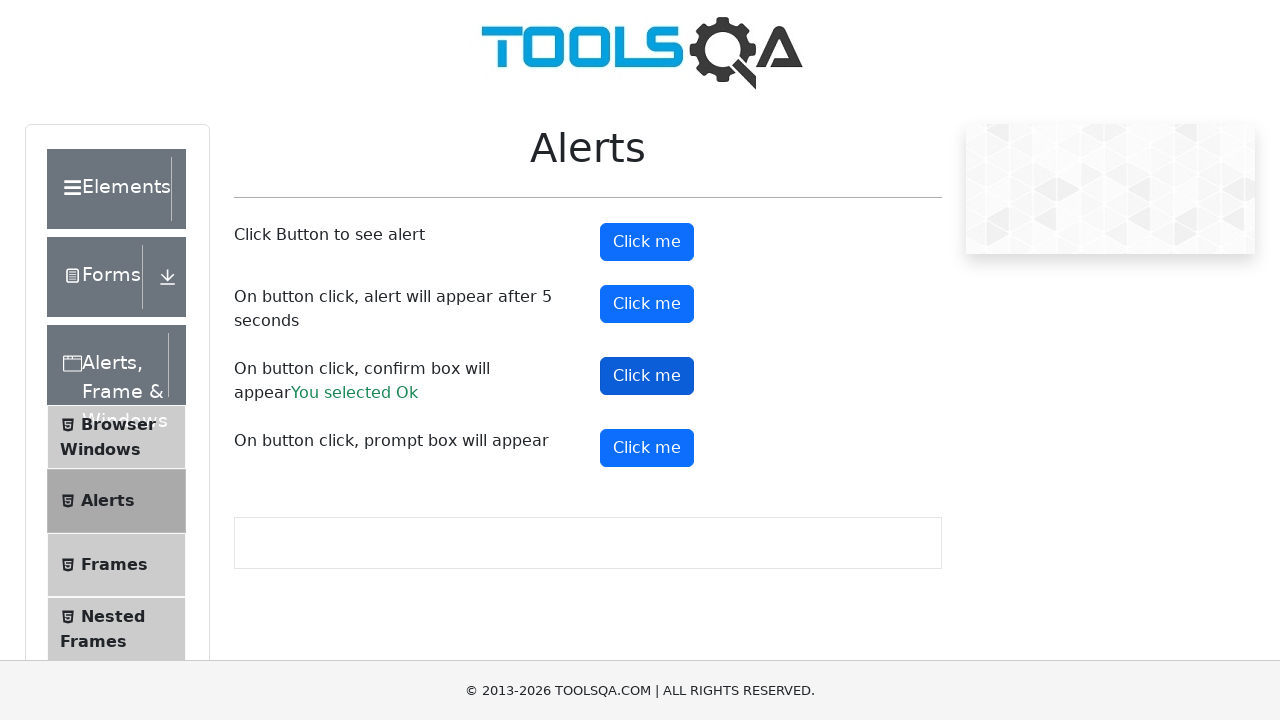

Clicked prompt button to trigger prompt dialog and accepted with 'my text is this' at (647, 448) on #promtButton
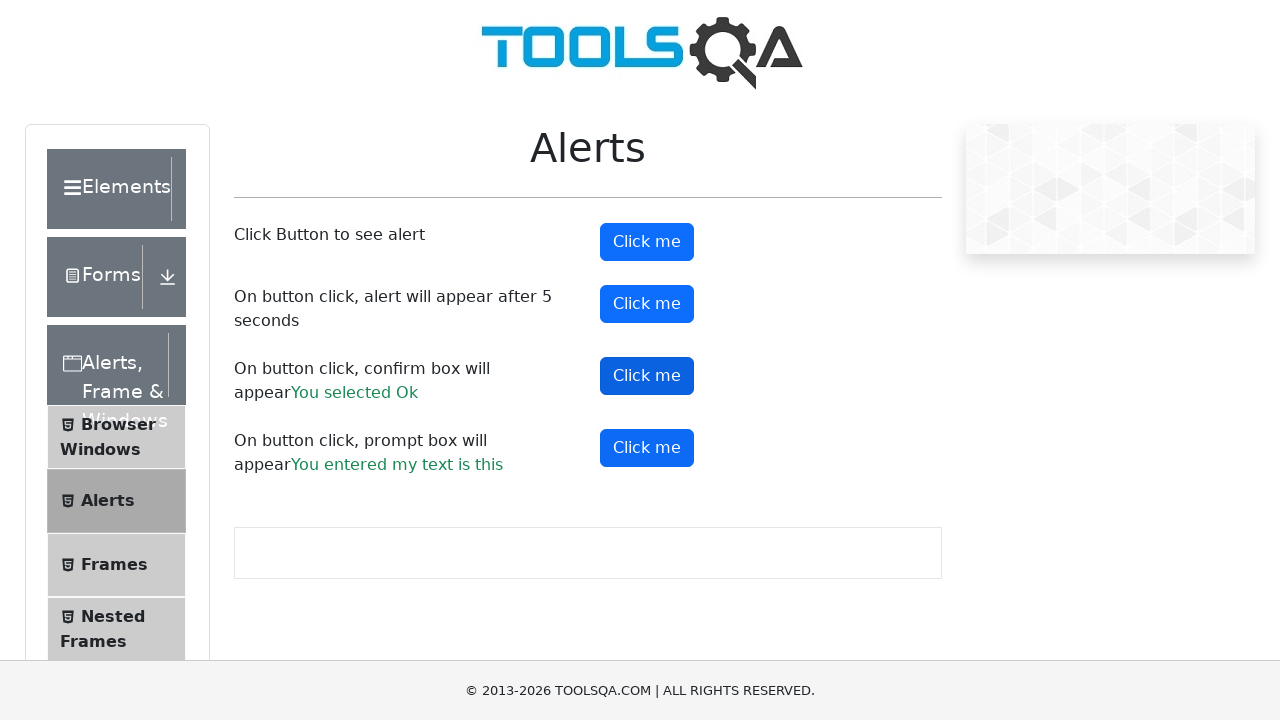

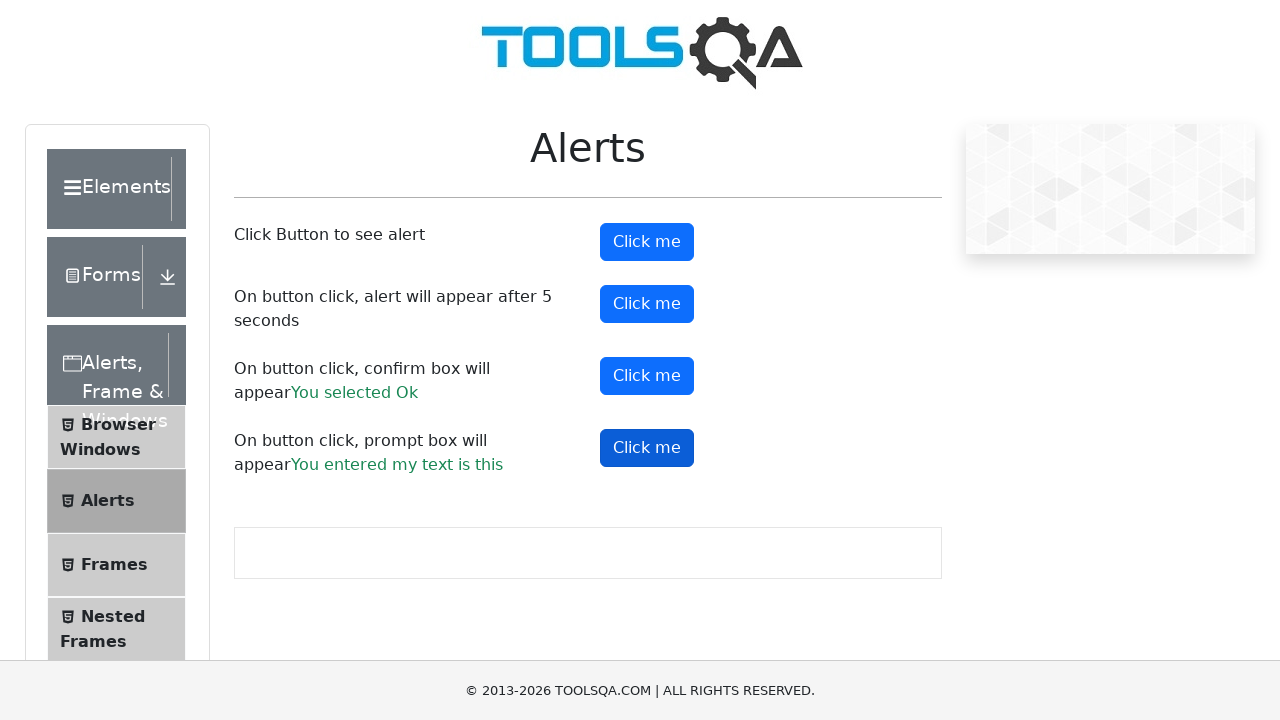